Tests form submission with dynamic attribute selectors by filling in full name, email, event date, and details fields, then submitting and verifying the success message appears.

Starting URL: https://training-support.net/webelements/dynamic-attributes

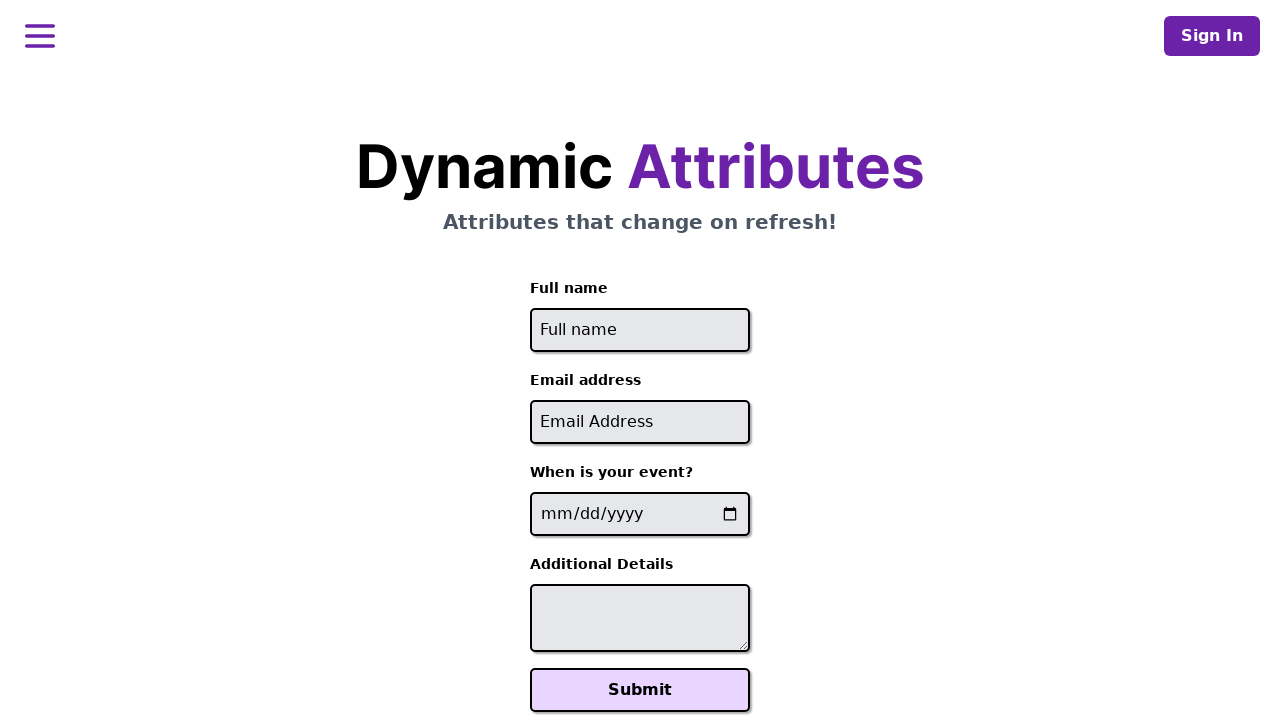

Filled full name field with 'Marcus Henderson' using dynamic attribute selector on //input[starts-with(@id, 'full-name')]
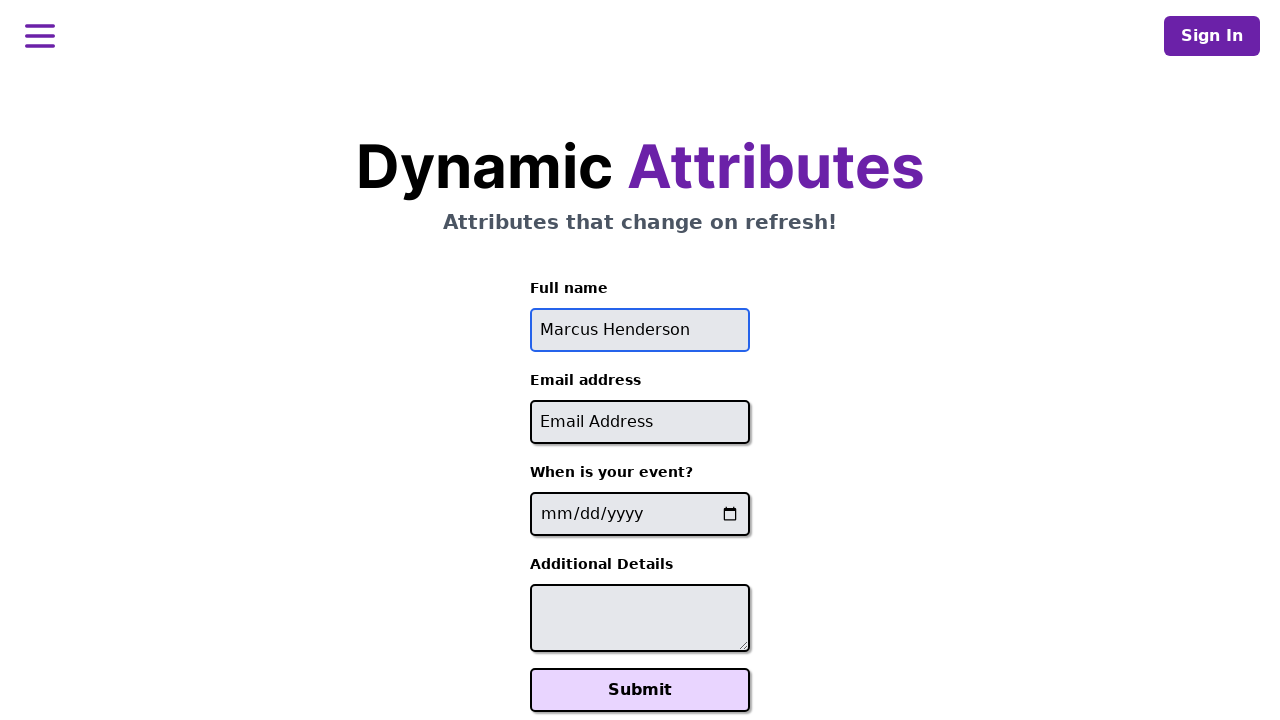

Filled email field with 'marcus.henderson@testmail.com' using dynamic attribute selector on //input[contains(@id, '-email')]
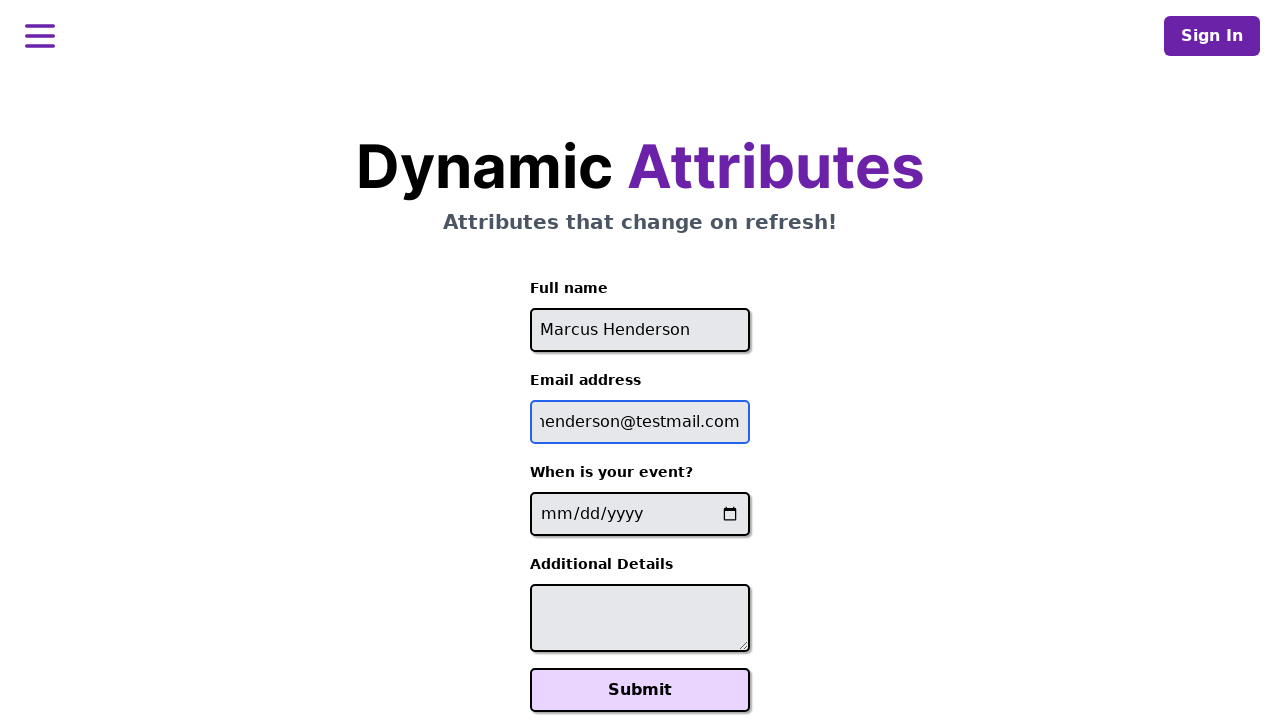

Filled event date field with '2025-08-15' using dynamic attribute selector on //input[contains(@name, '-event-date-')]
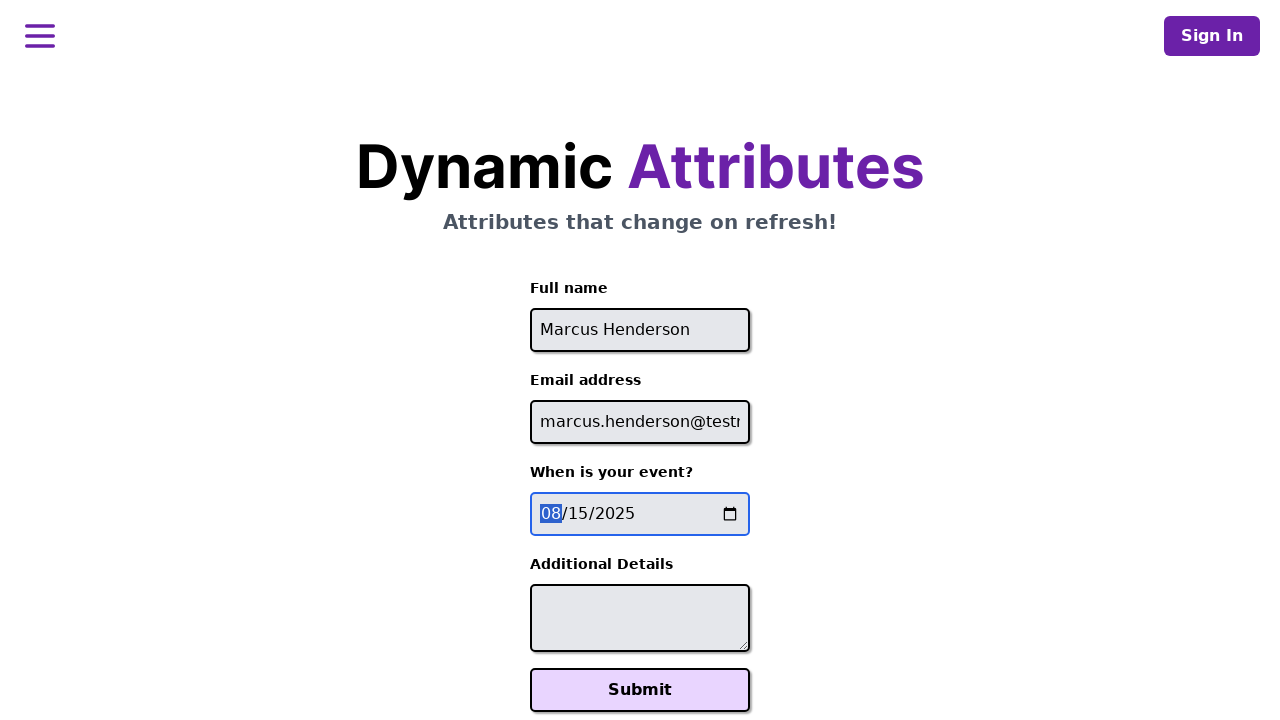

Filled additional details field with workshop message using dynamic attribute selector on //textarea[contains(@id, '-additional-details-')]
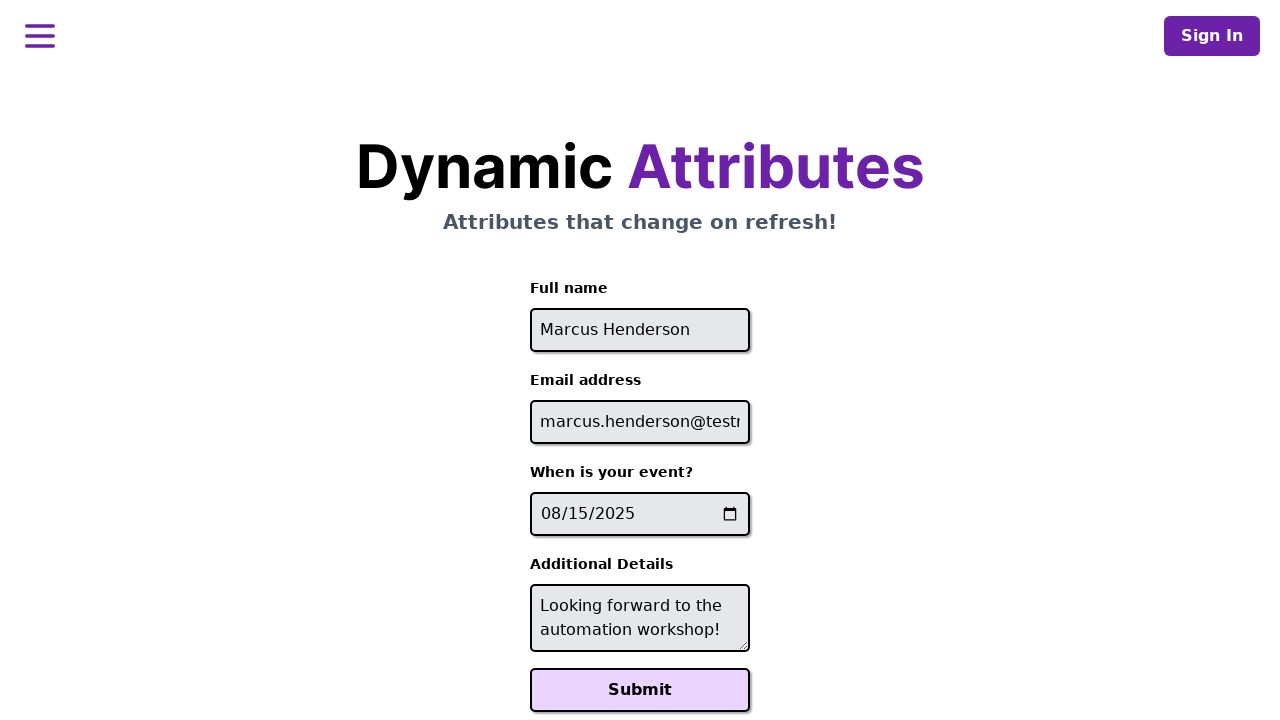

Clicked Submit button to submit the form at (640, 690) on xpath=//button[text()='Submit']
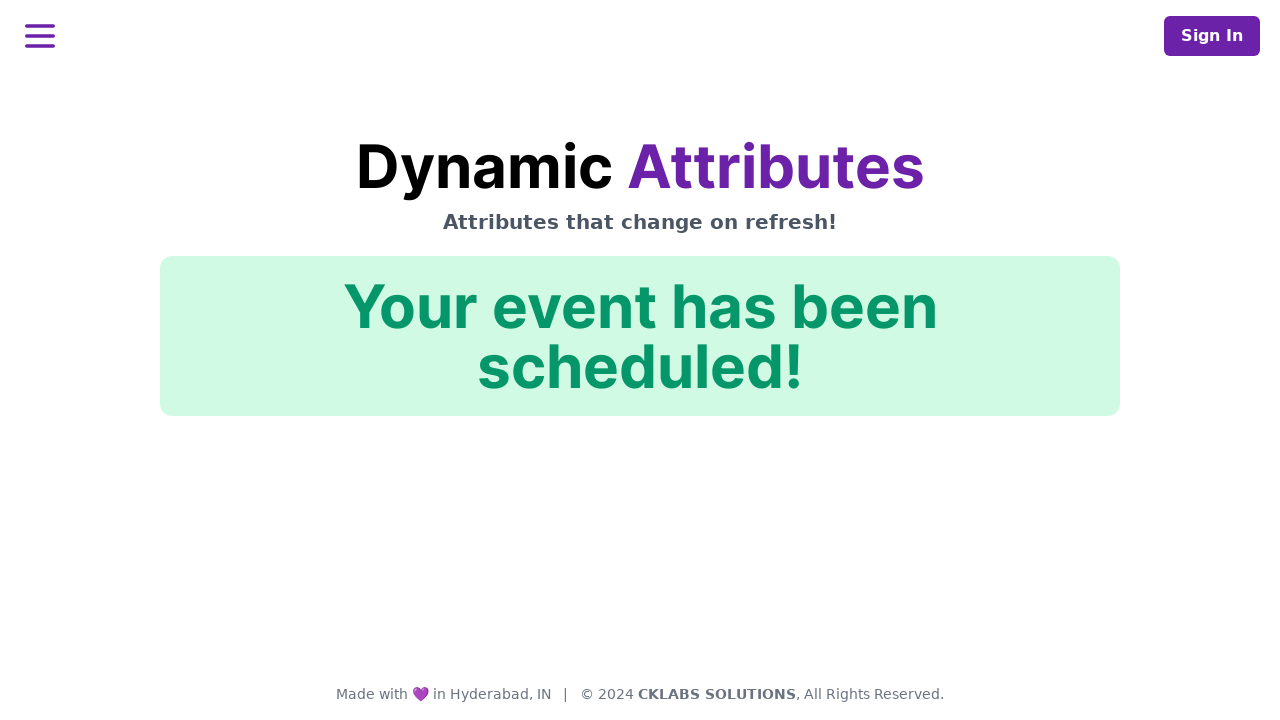

Success confirmation message appeared on the page
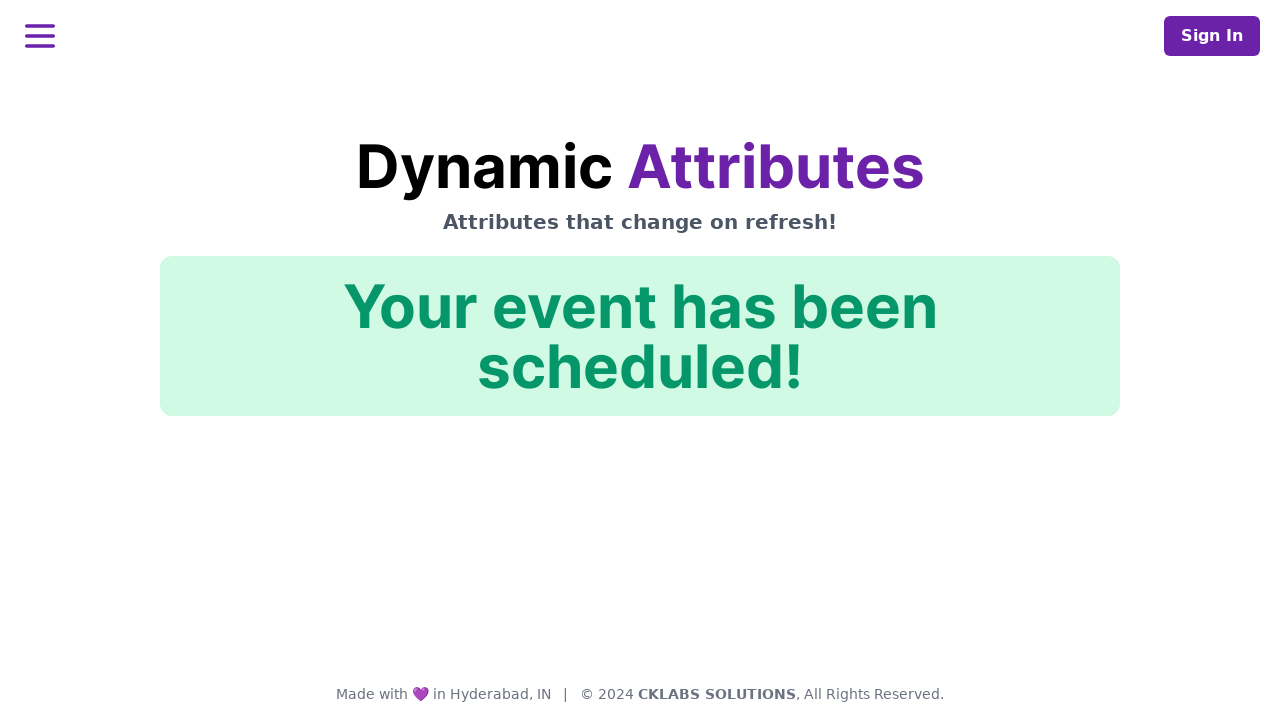

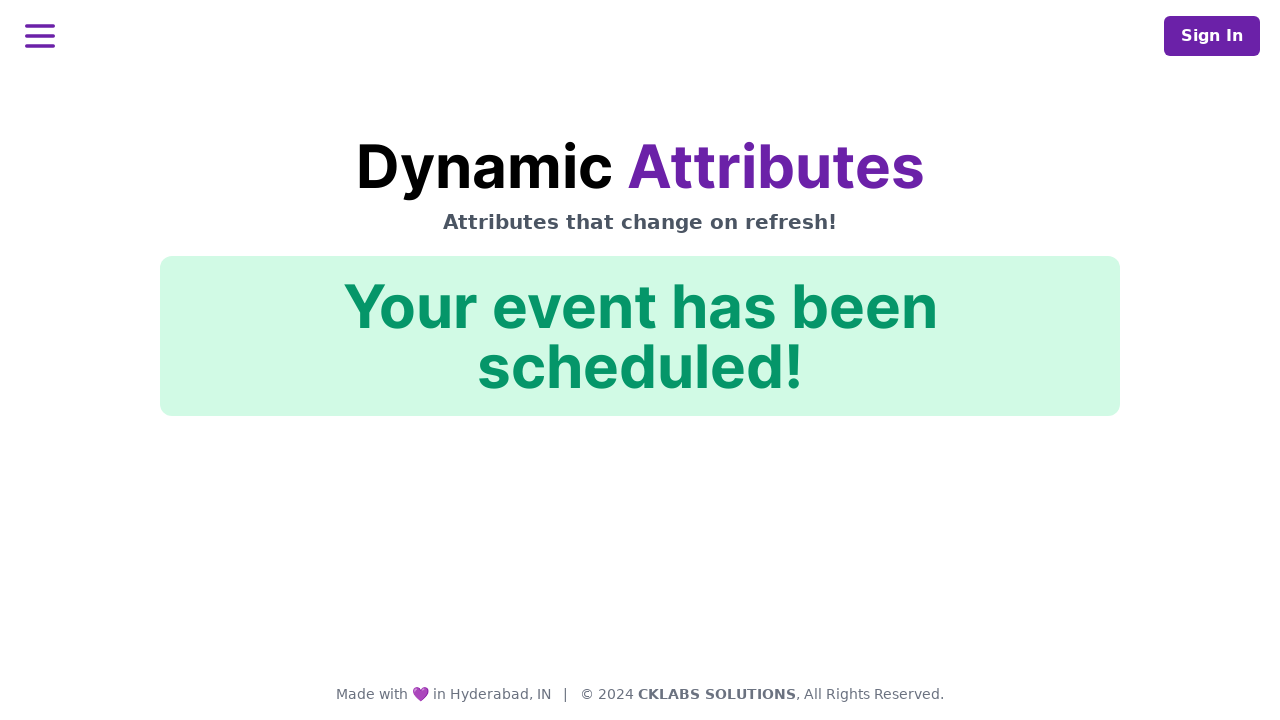